Tests hover functionality by hovering over user profile images to reveal hidden information

Starting URL: https://the-internet.herokuapp.com/

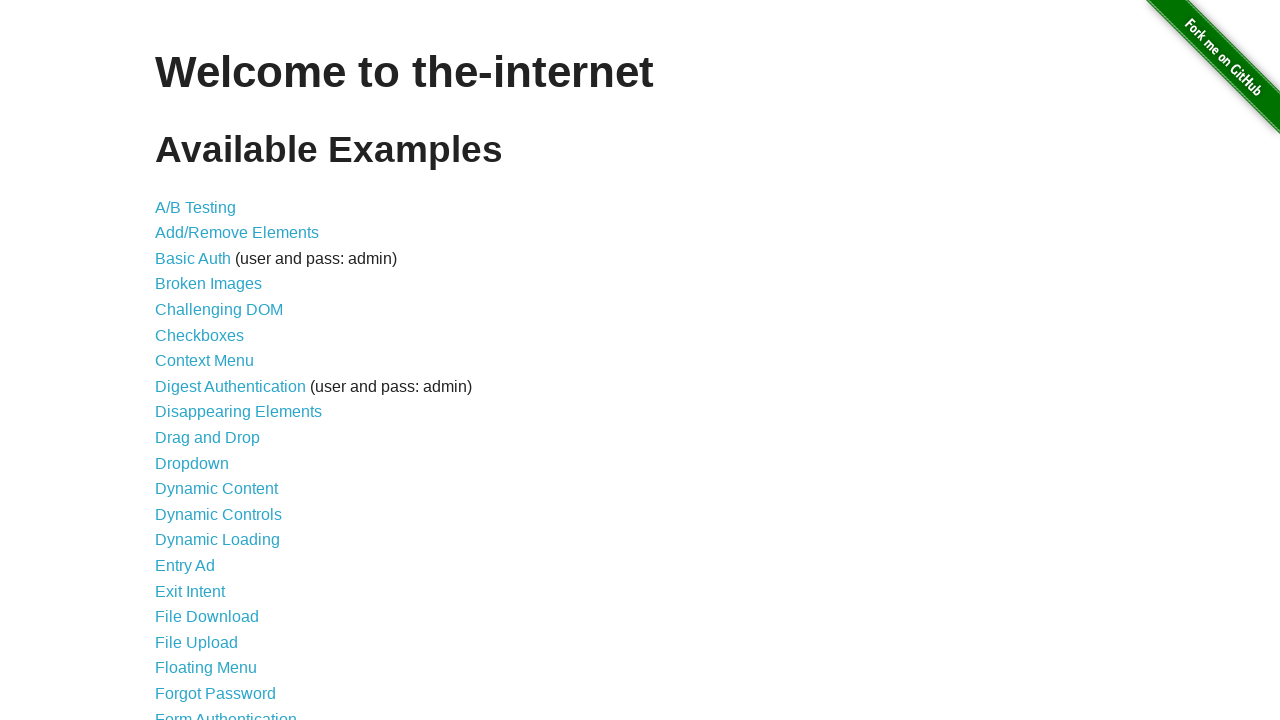

Clicked on hovers link to navigate to hover test page at (180, 360) on a[href='/hovers']
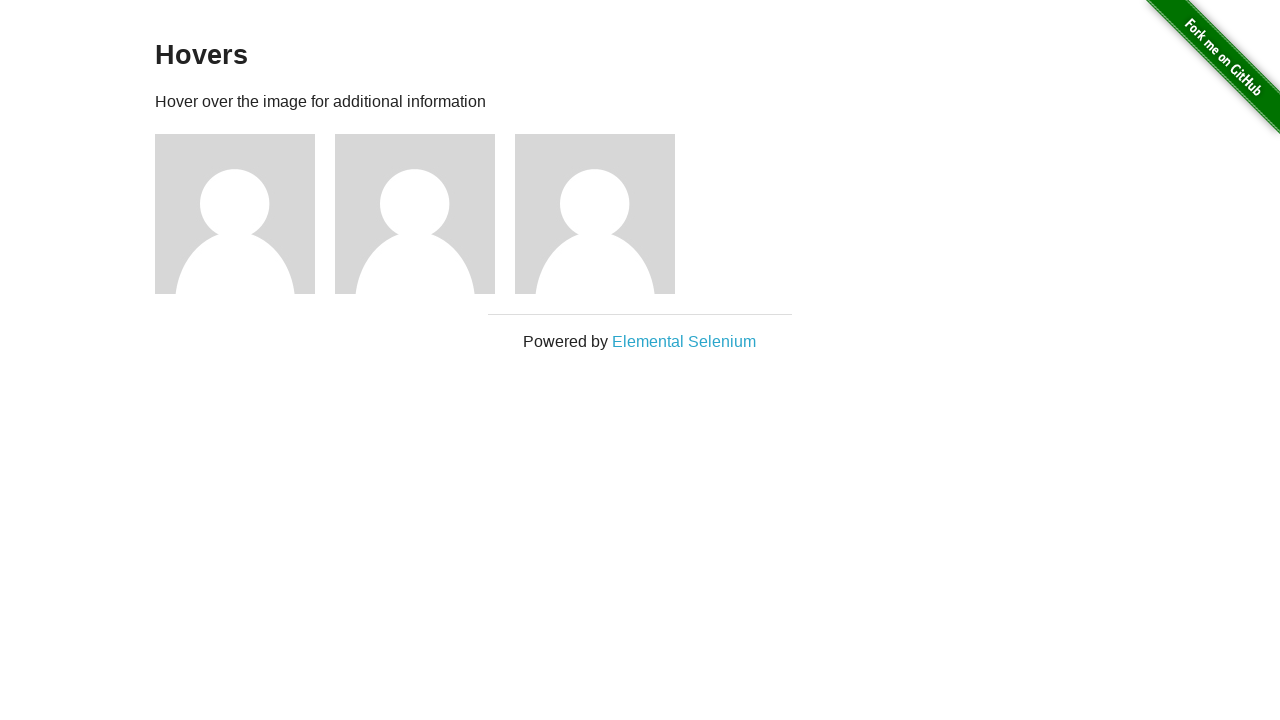

Hovered over first user profile image to reveal hidden information at (245, 214) on xpath=//a[@href='/users/1']/parent::div/parent::div
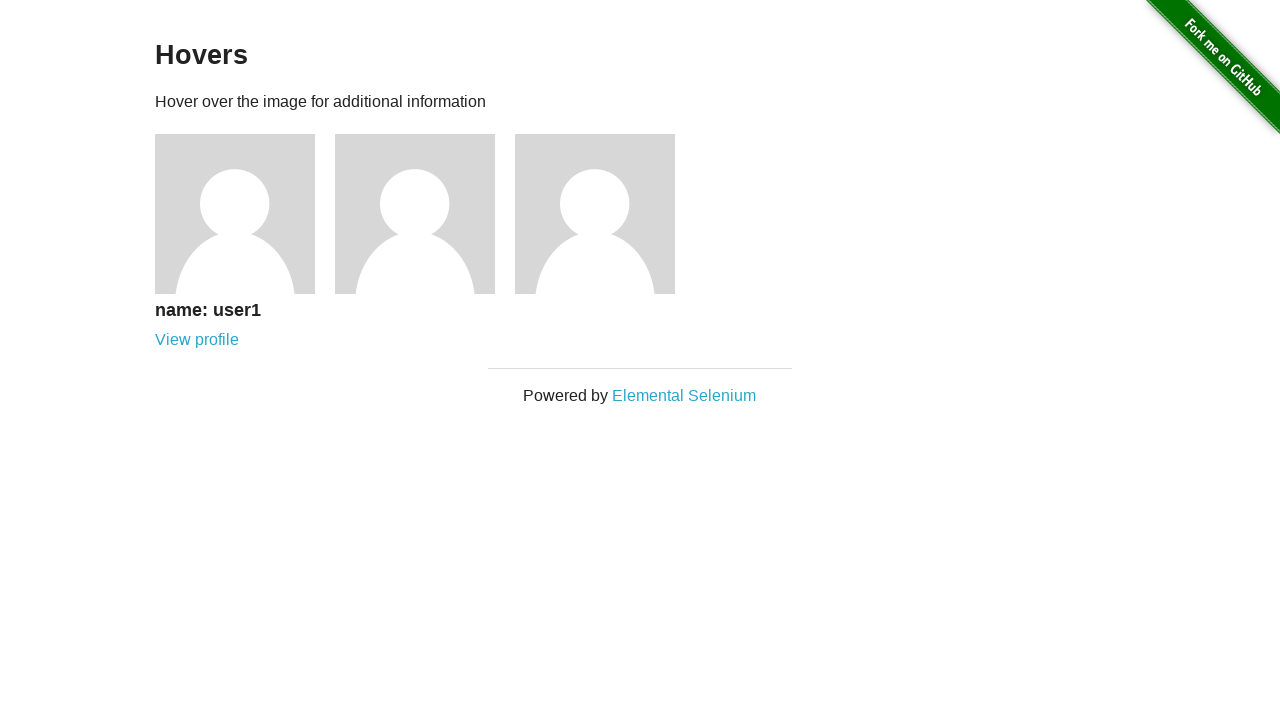

Verified hidden user profile link is now visible after hover
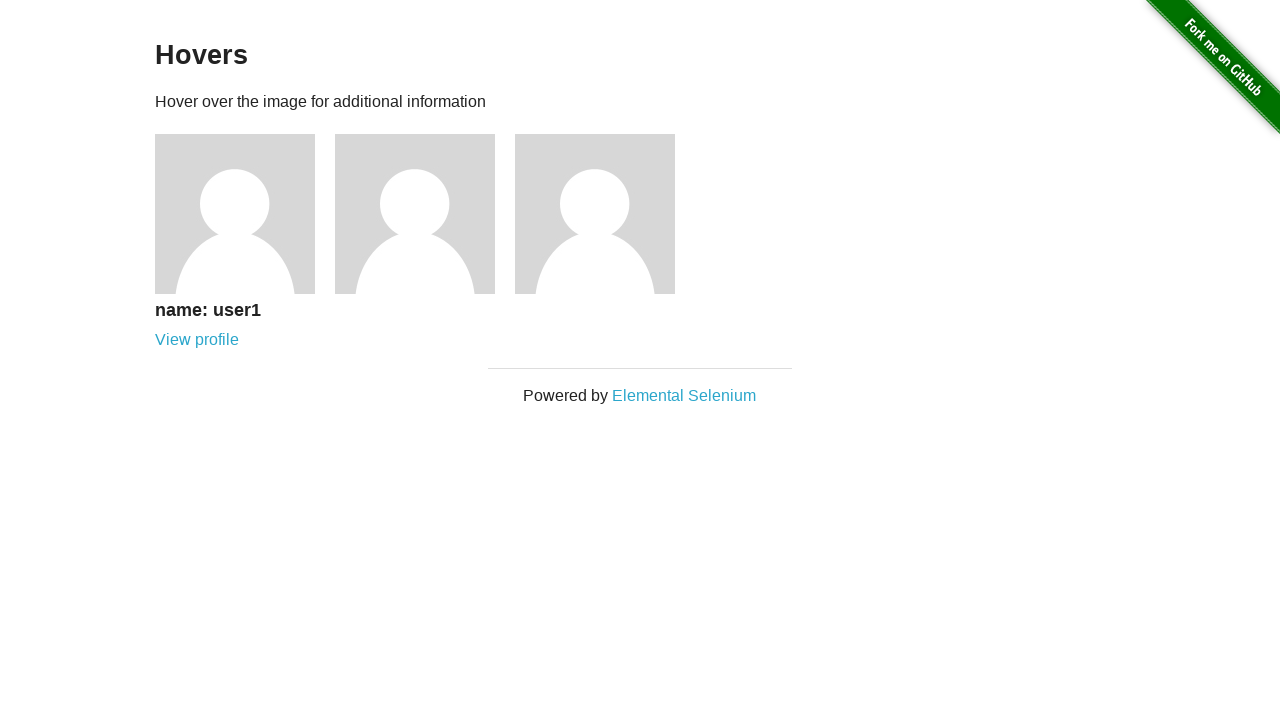

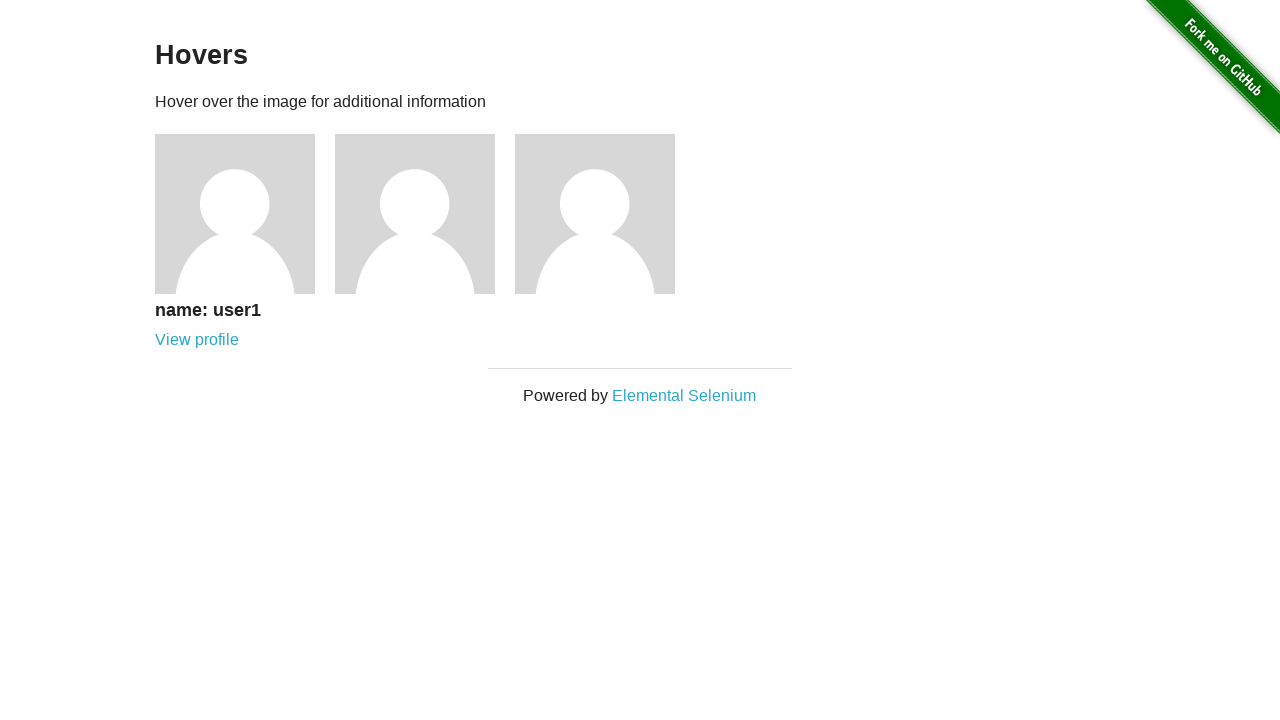